Clicks on a side menu toggle to expand and verifies subcategory item becomes visible

Starting URL: https://bookbox.ch/categories/B%C3%BCcher

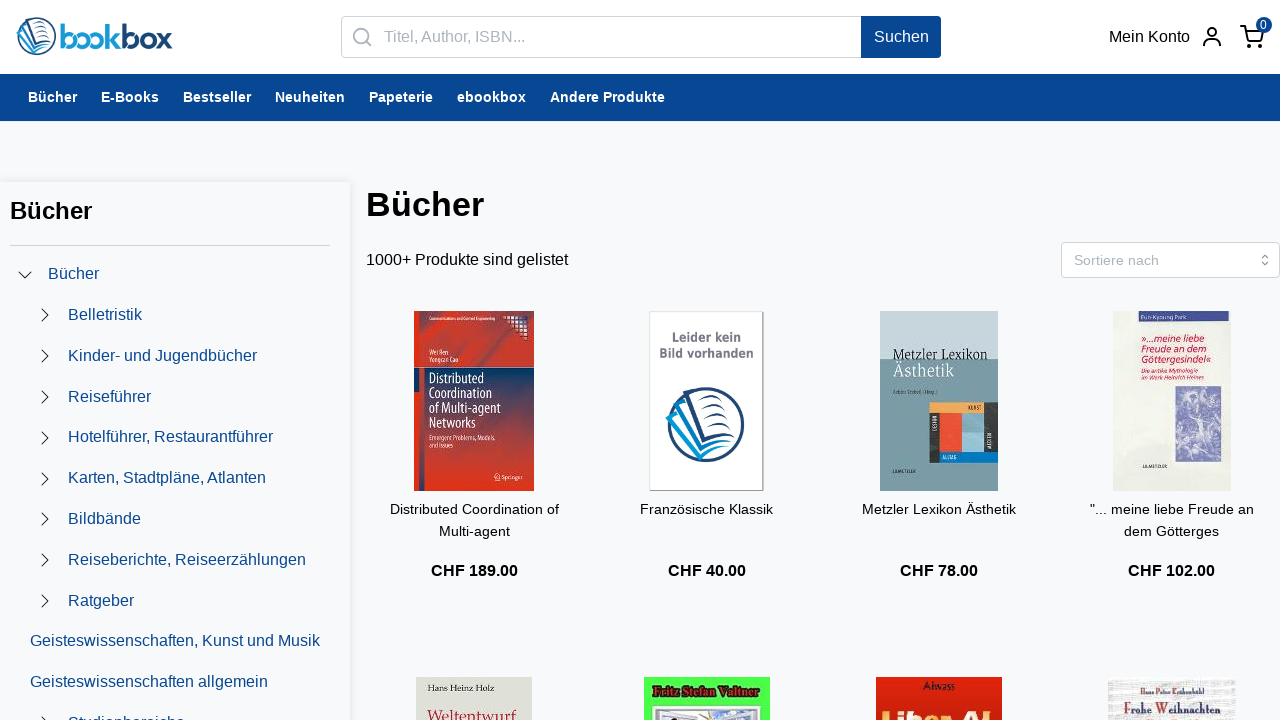

Clicked side menu toggle button to expand subcategory at (45, 315) on .mantine-1zsrnl > div:nth-child(2) > .mantine-1zsrnl > .mantine-Group-root > .ma
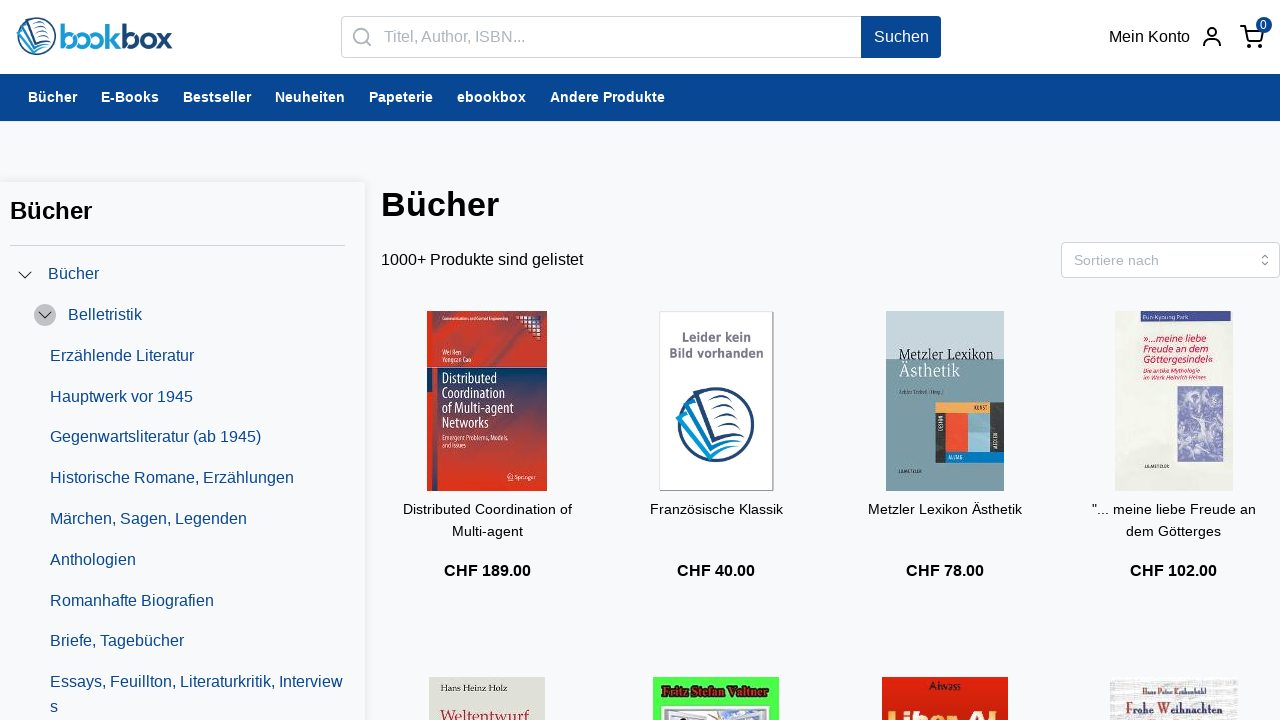

Verified 'Erzählende Literatur' subcategory item is visible
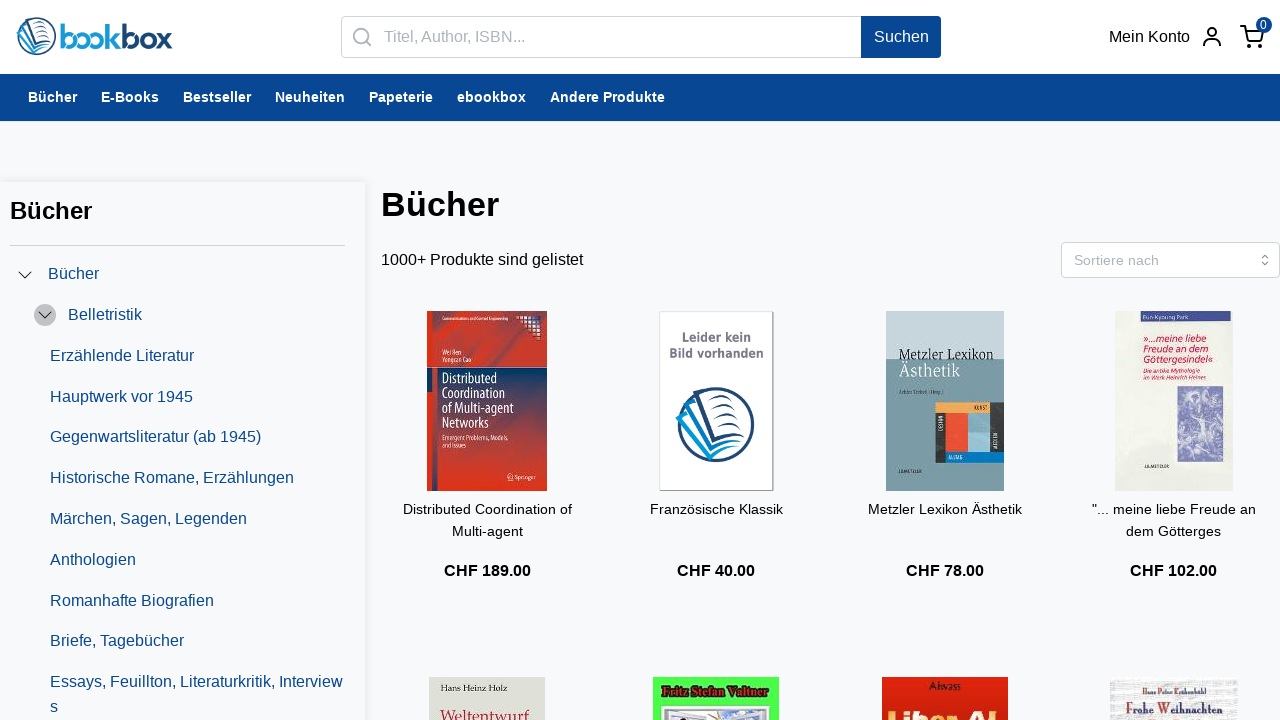

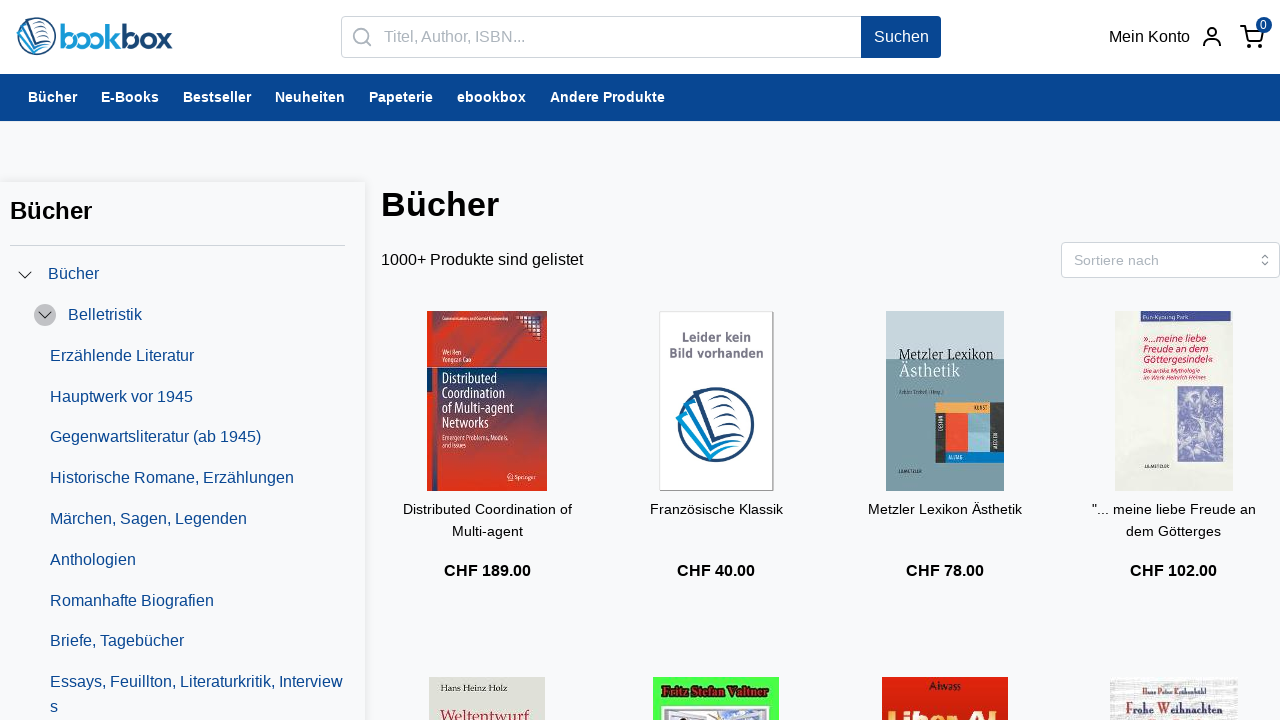